Tests basic browser navigation capabilities including scrolling, back/forward navigation, and page refresh on a J2Store free products page

Starting URL: https://j2store.net/free/

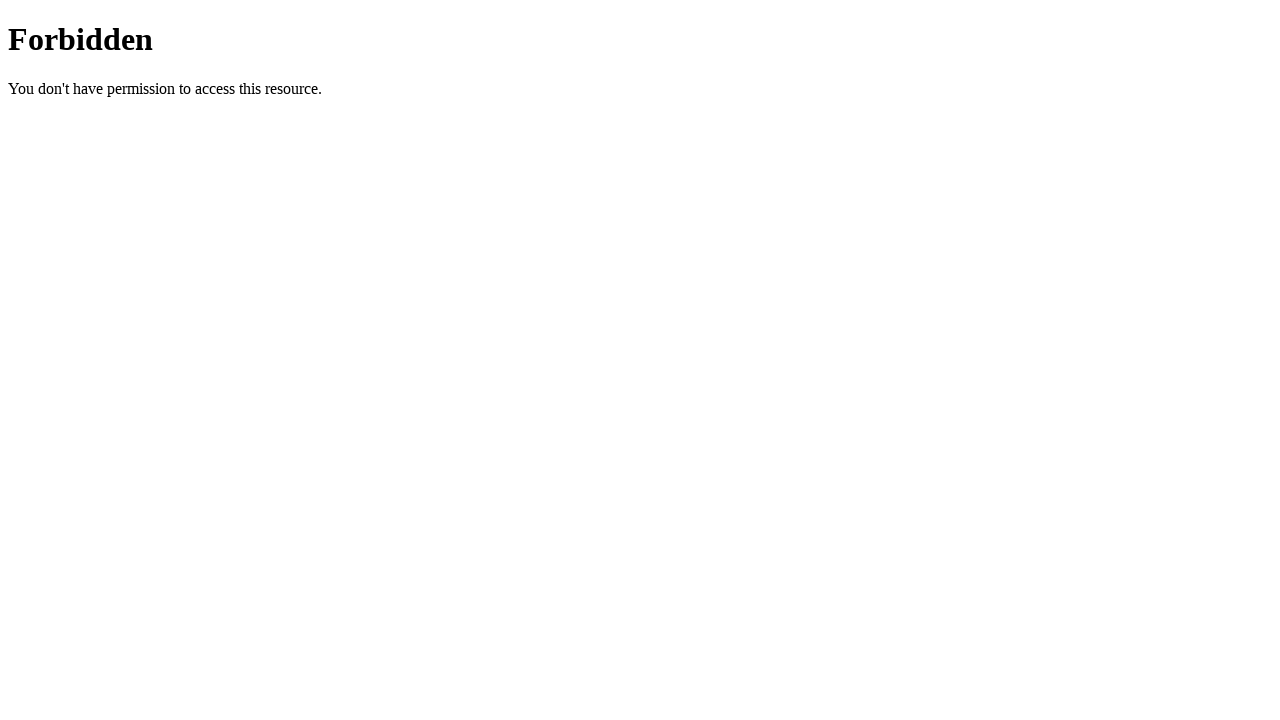

Scrolled down the page by 1000 pixels
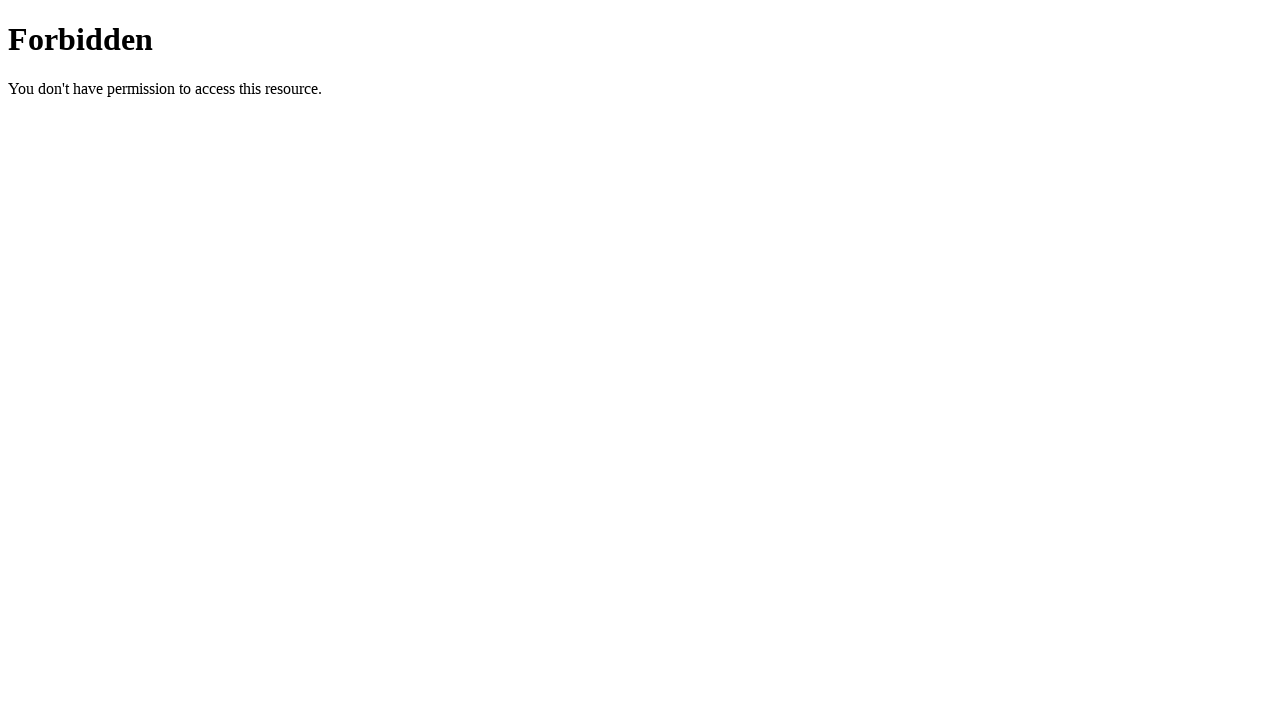

Waited 1000ms after scrolling
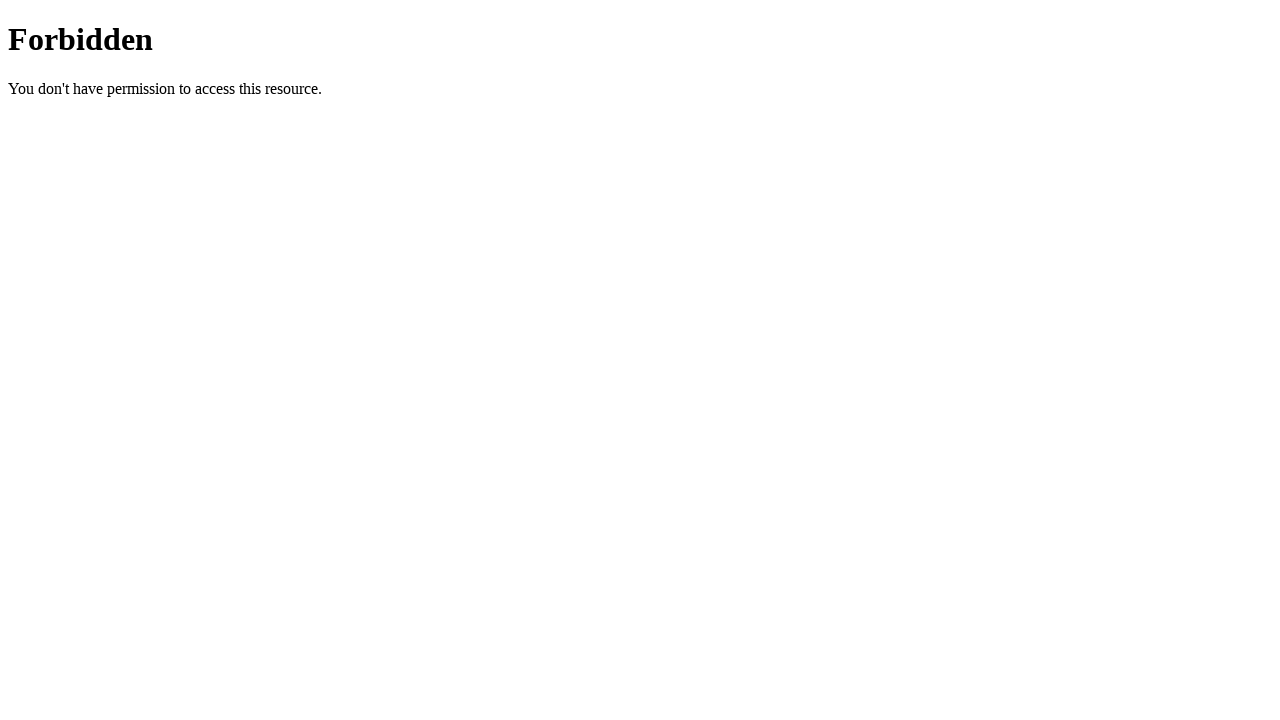

Navigated back to previous page
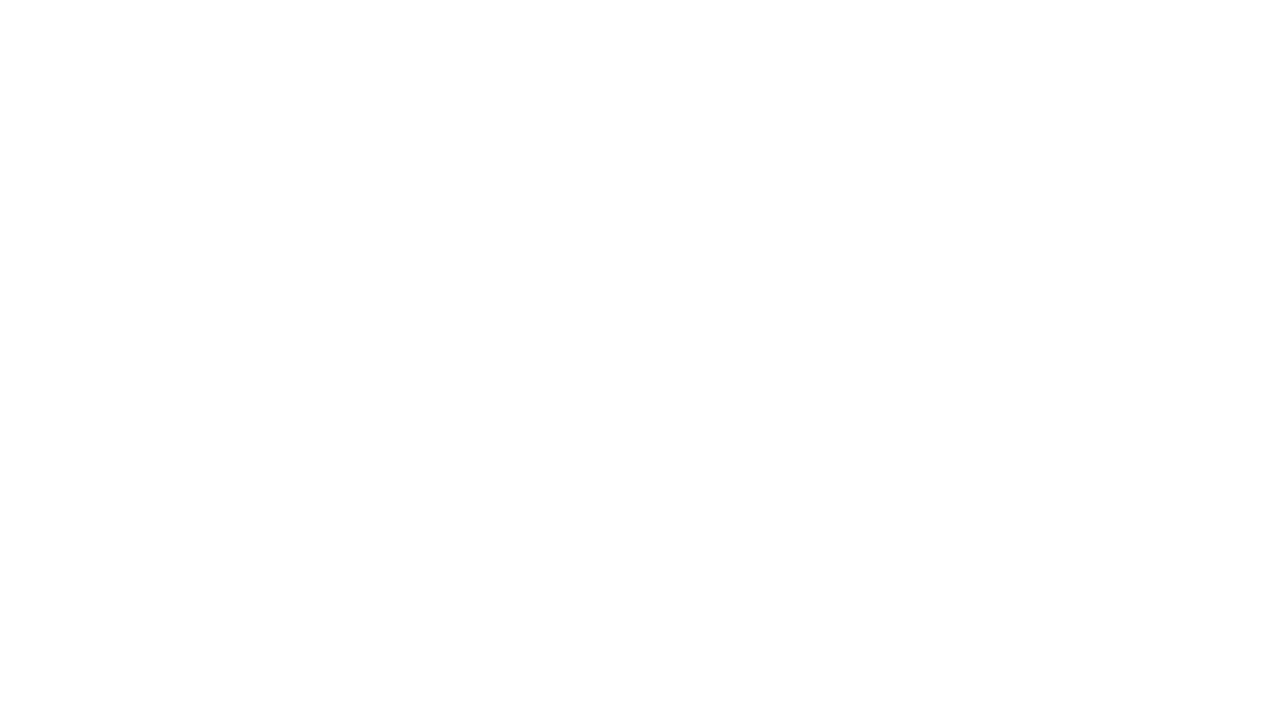

Navigated forward to next page
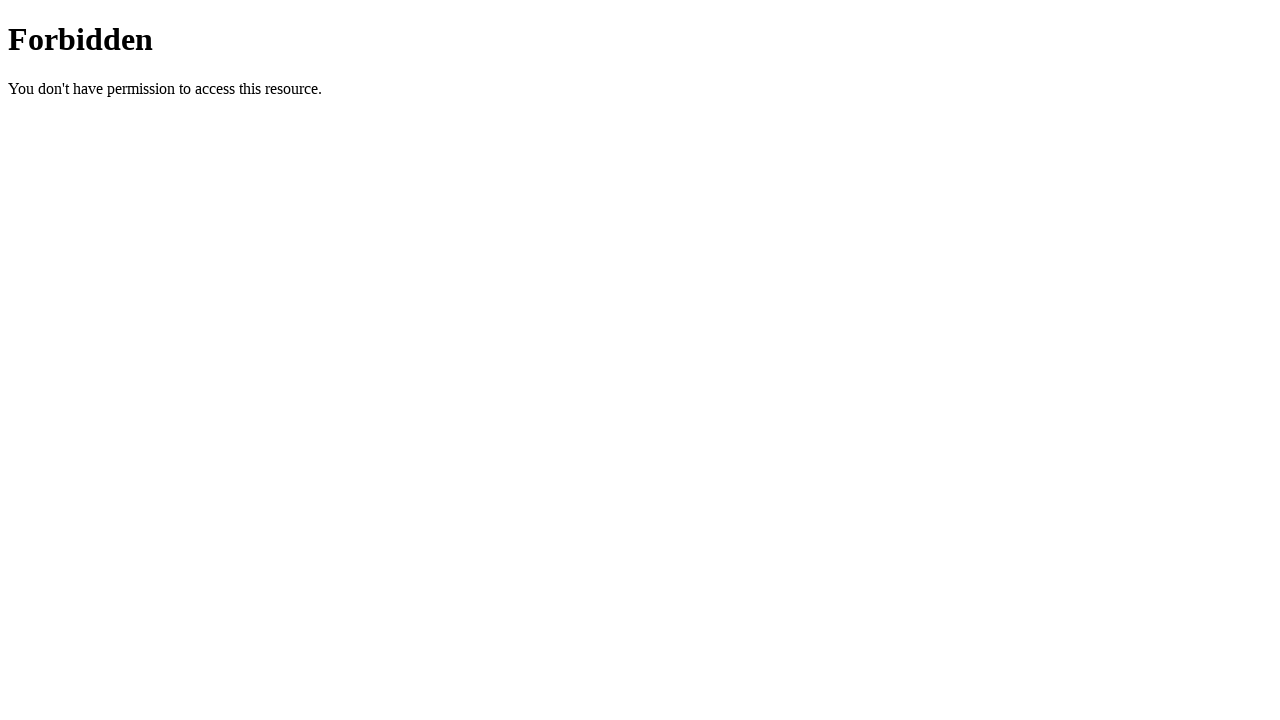

Refreshed the current page
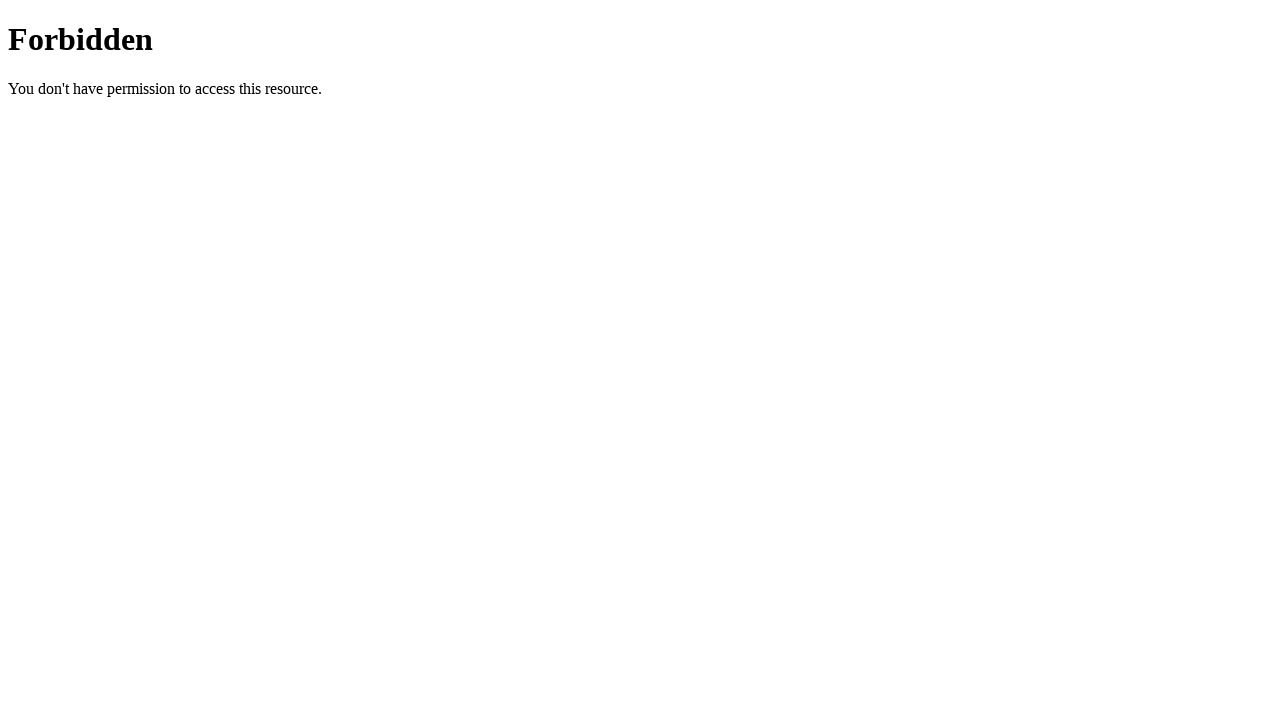

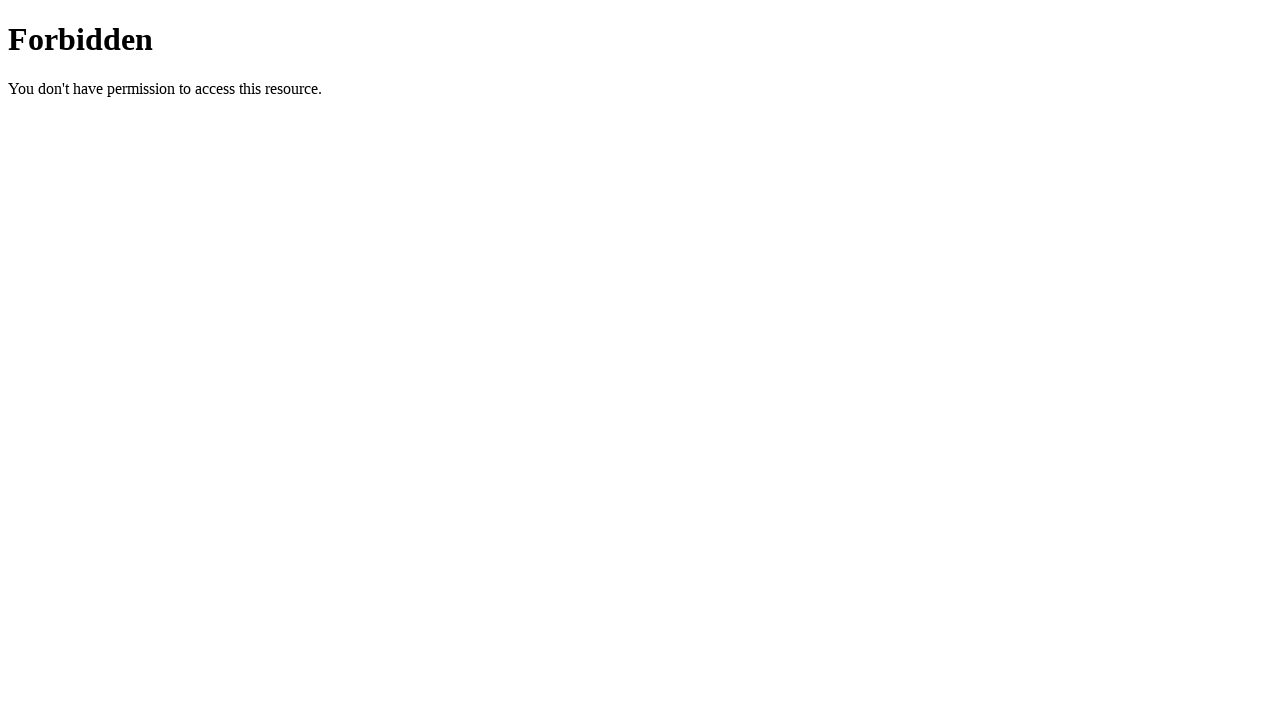